Tests dynamic content loading by clicking a start button and waiting for a hidden element to become visible after the loading completes.

Starting URL: https://the-internet.herokuapp.com/dynamic_loading/1

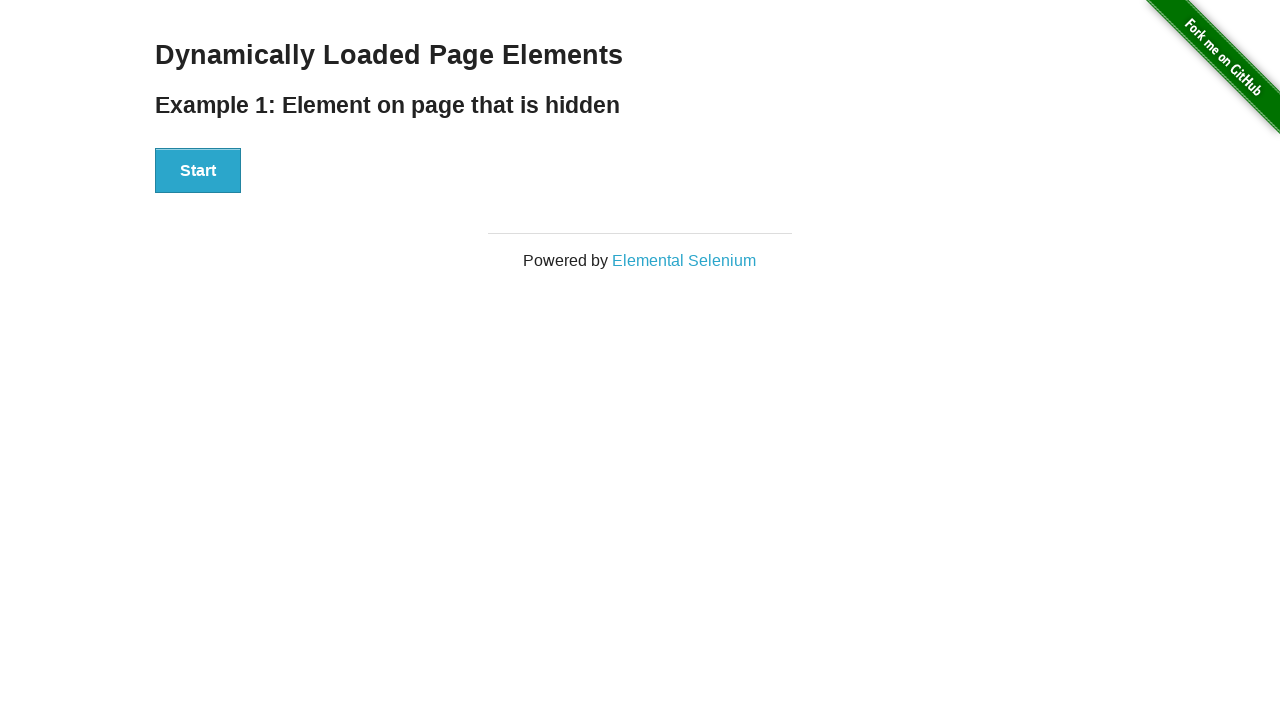

Navigated to dynamic loading page
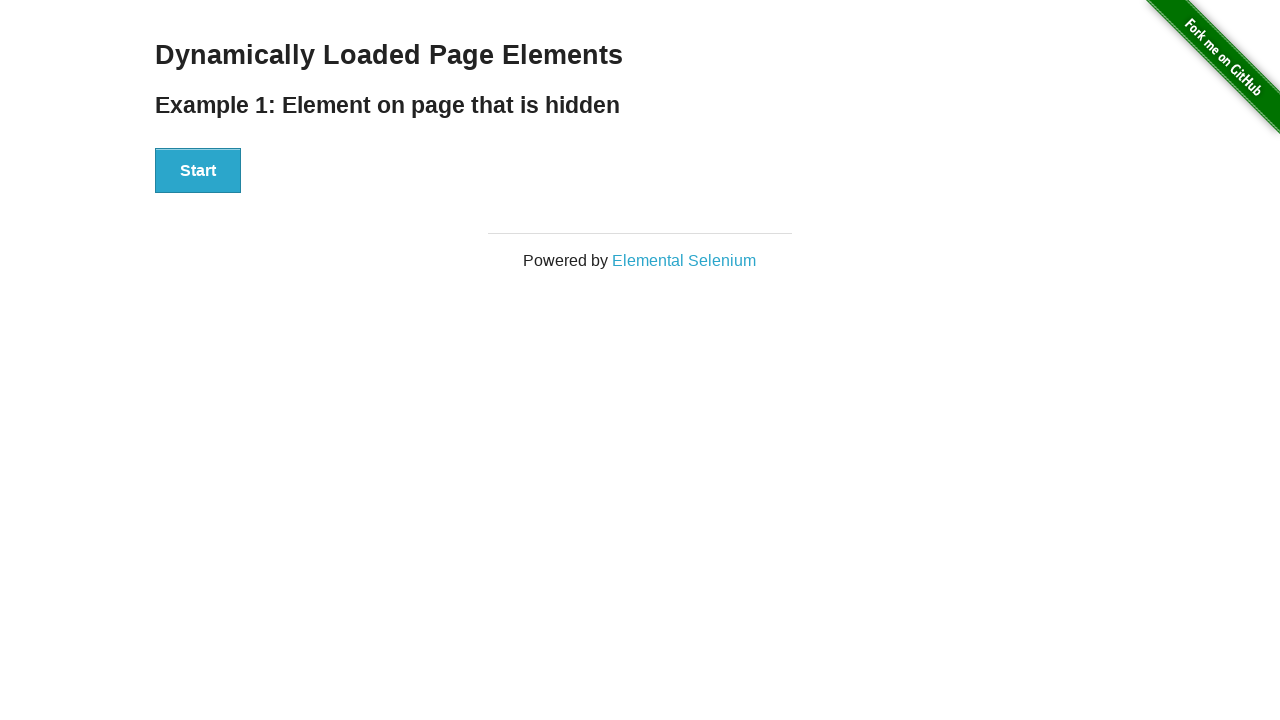

Clicked start button to begin dynamic loading at (198, 171) on #start button
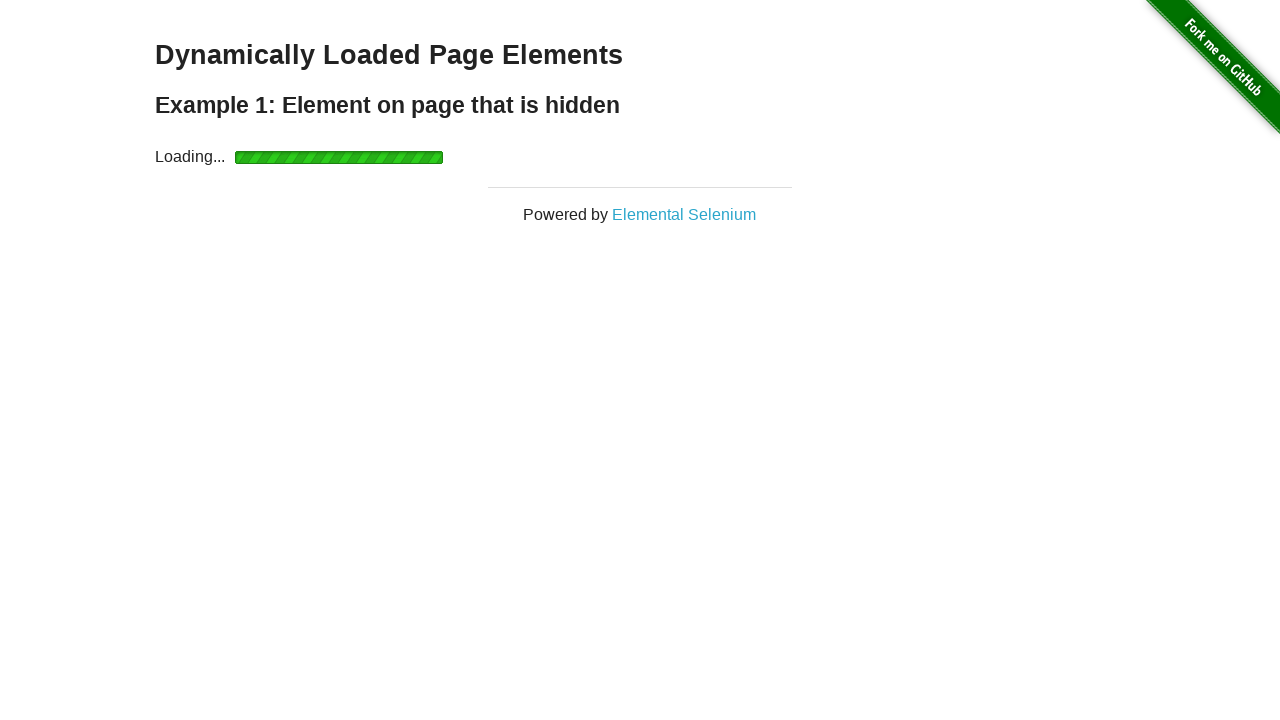

Dynamic content loaded - finish element became visible
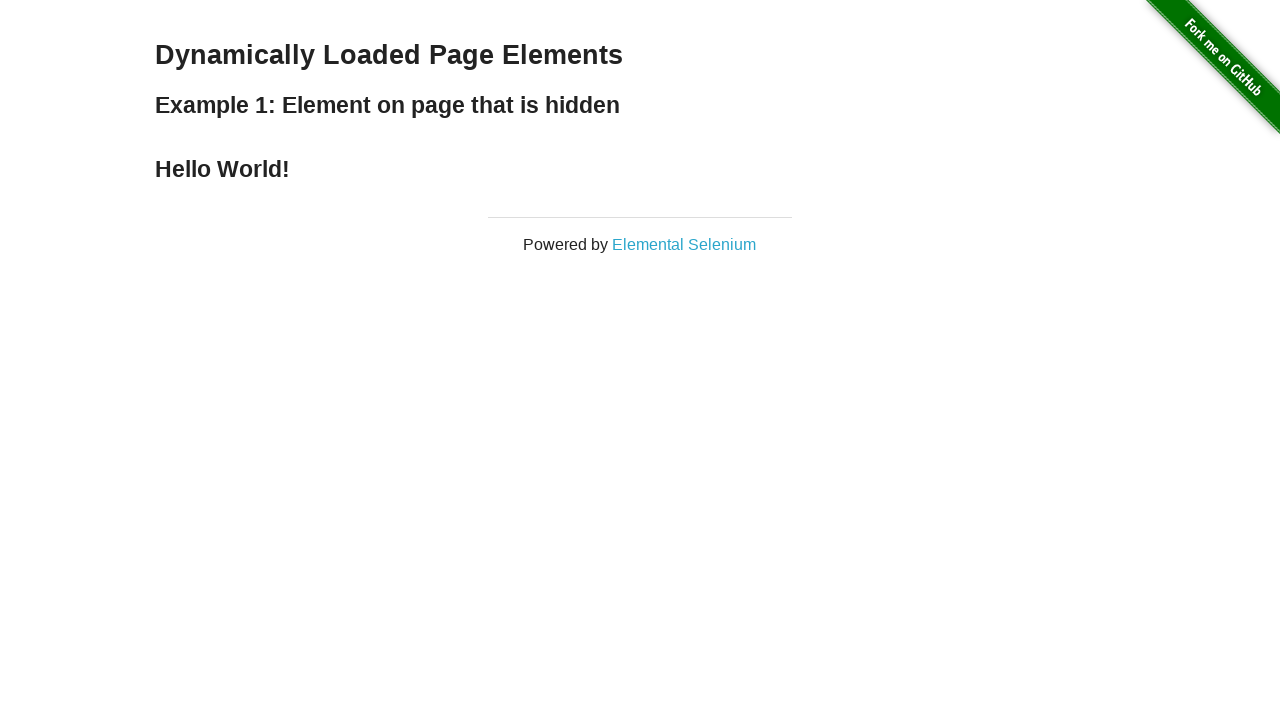

Verified finish element is visible
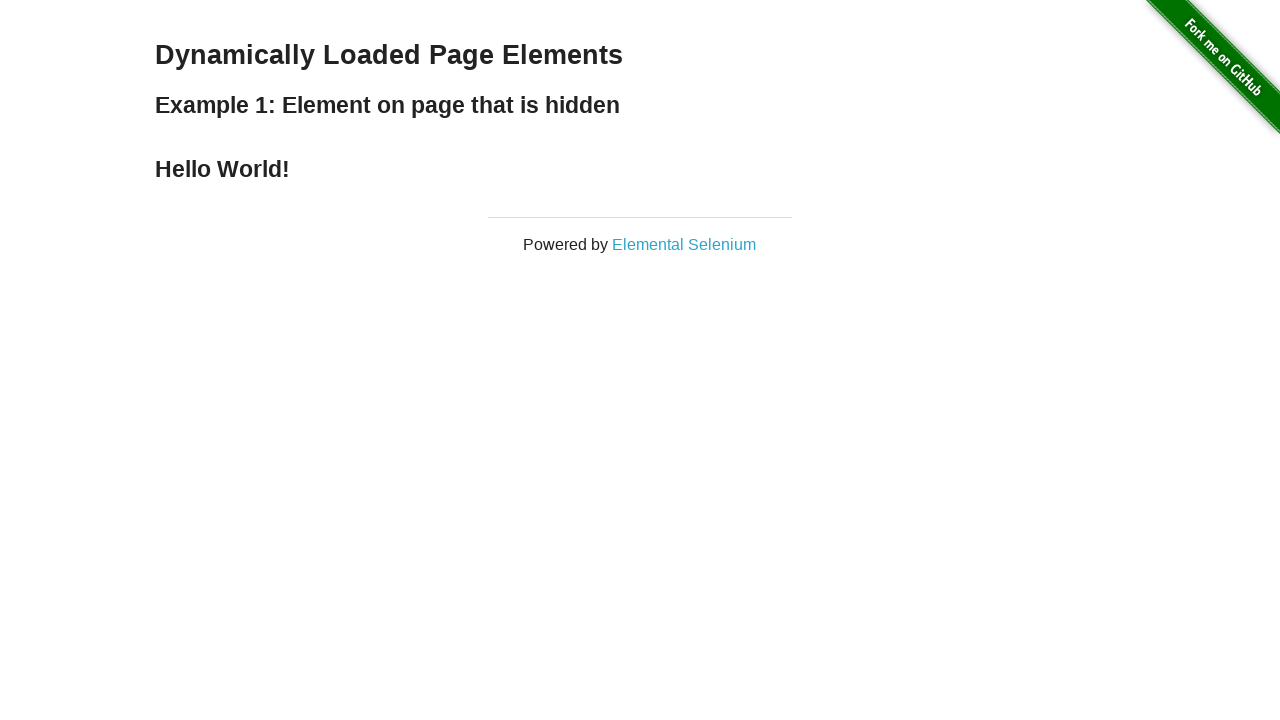

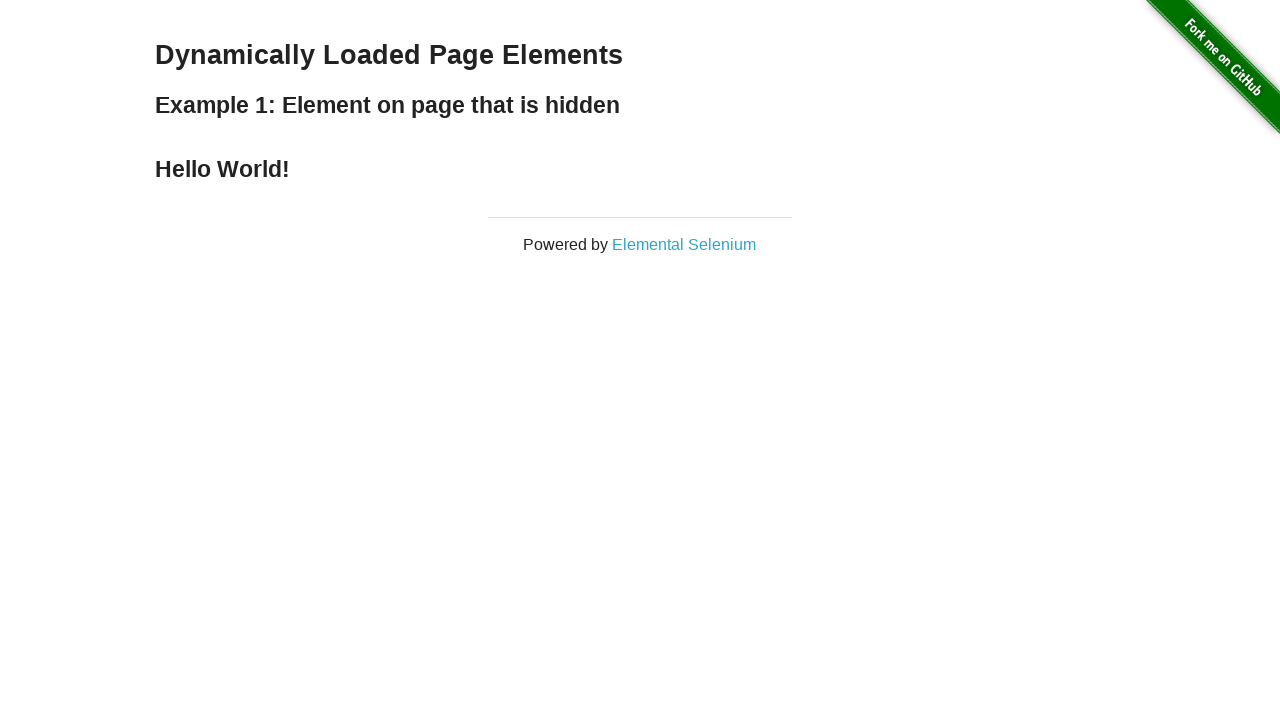